Tests clicking the Sign Up button on the contact list application's landing page using absolute XPath locator

Starting URL: https://thinking-tester-contact-list.herokuapp.com

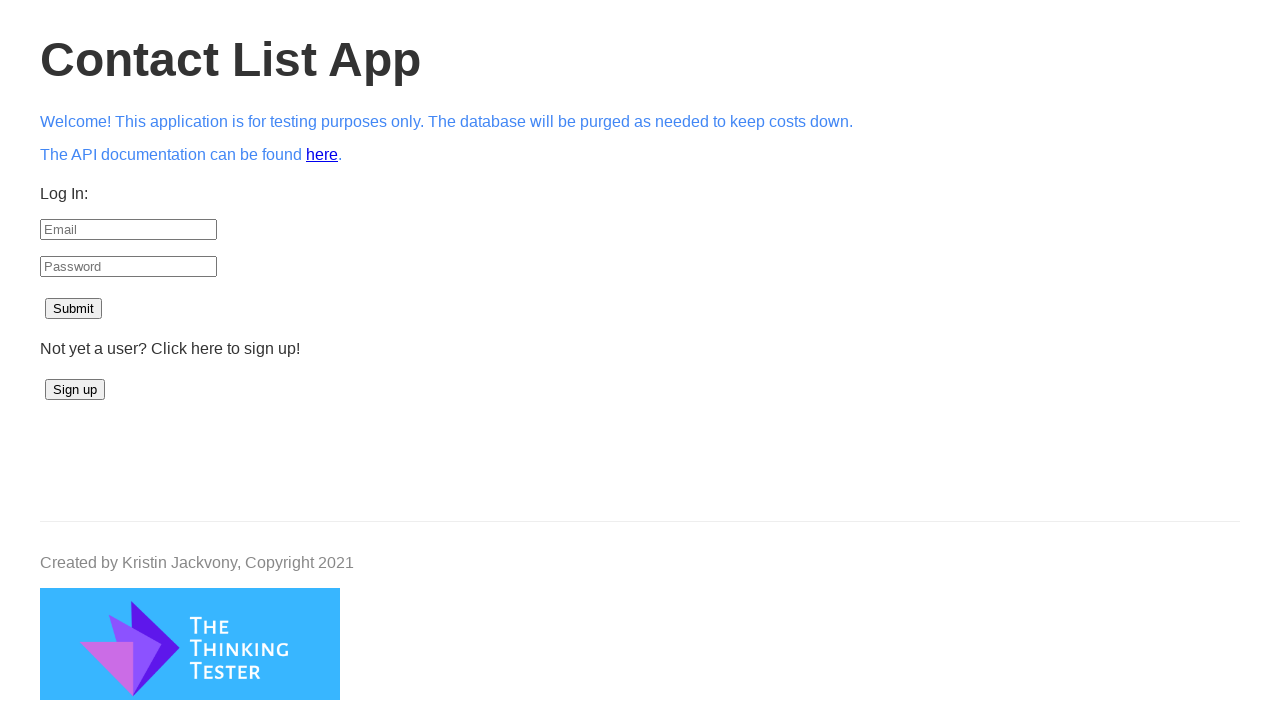

Clicked the Sign Up button using absolute XPath locator at (75, 390) on xpath=/html/body/div[3]/button
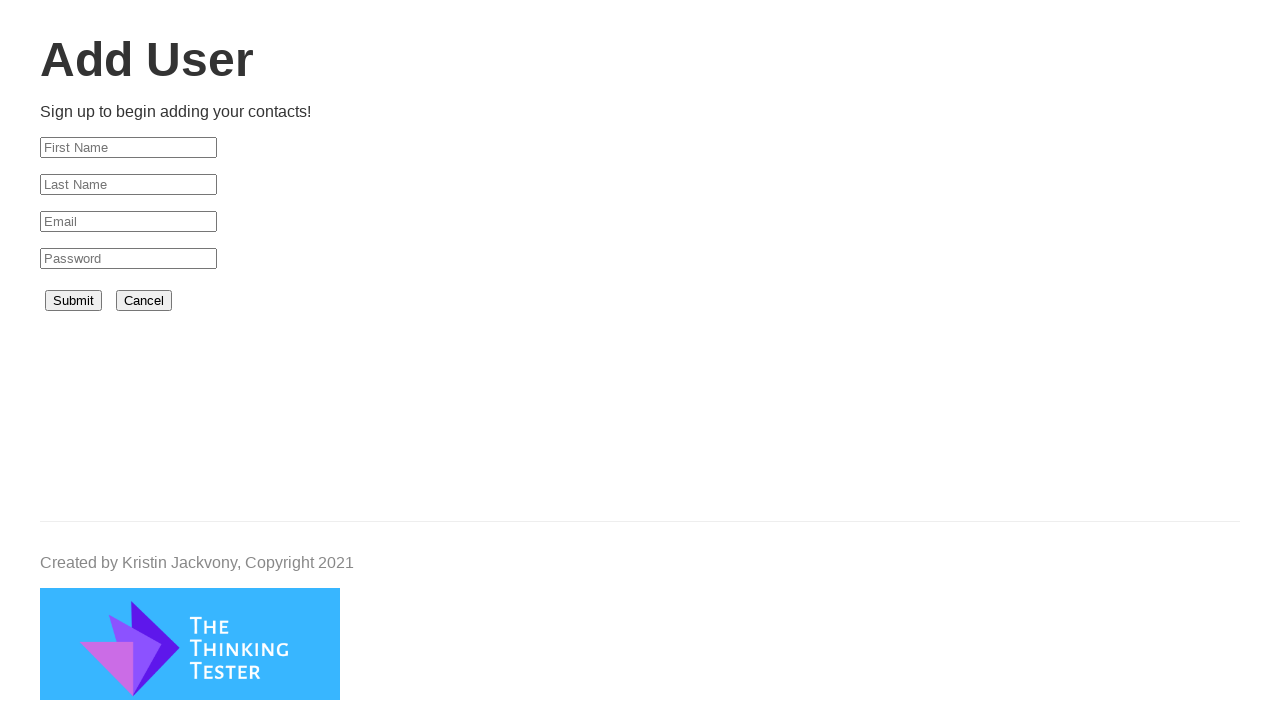

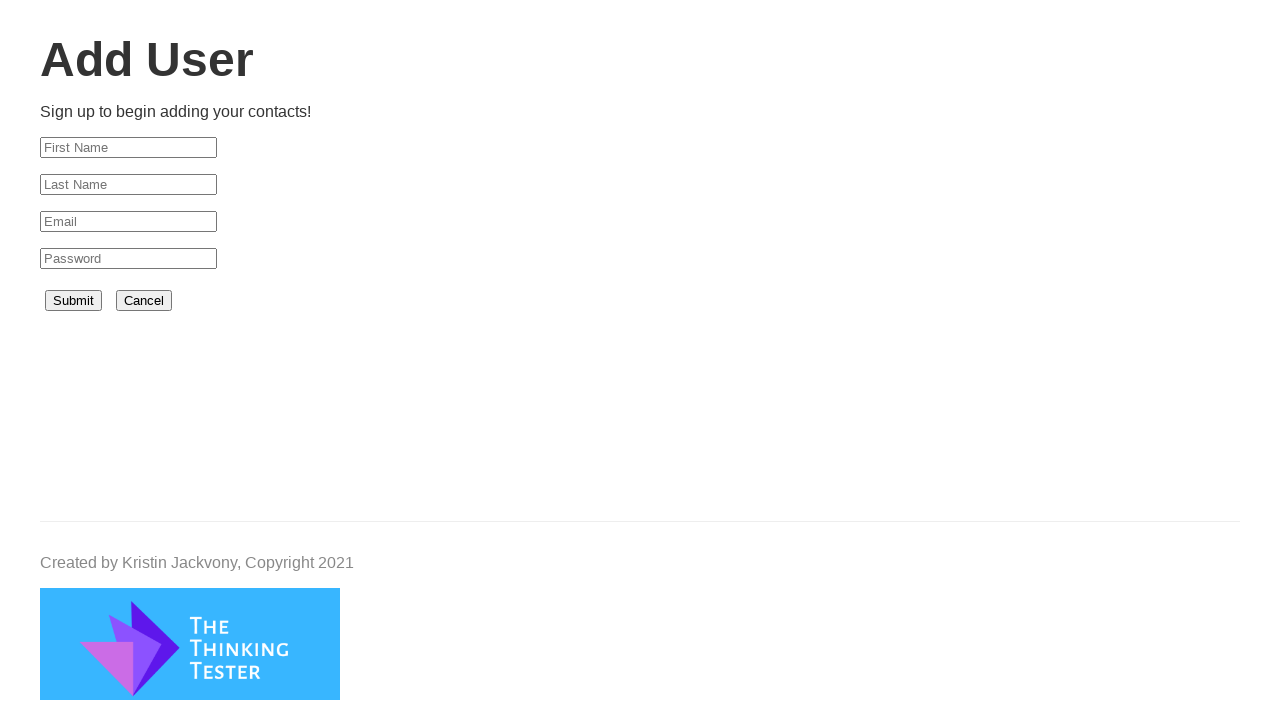